Tests interaction with multiple frames on a page by switching between frames and filling text inputs in each frame

Starting URL: https://ui.vision/demo/webtest/frames/

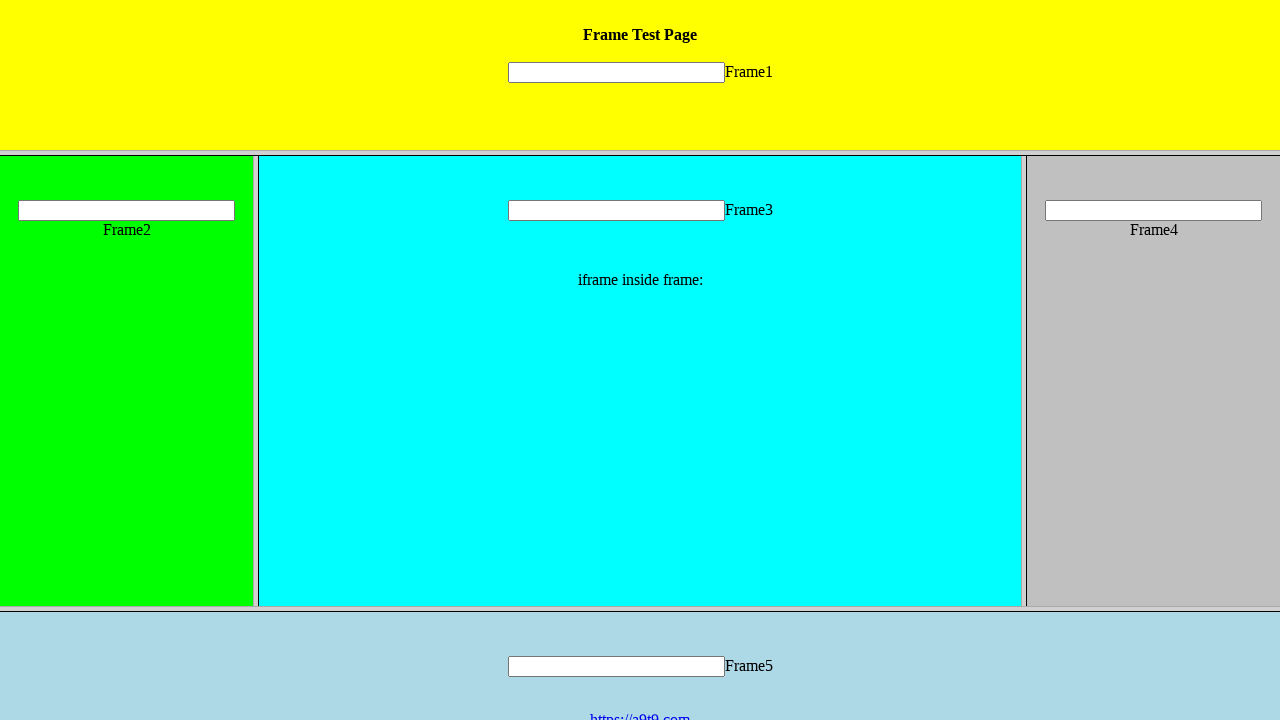

Located frame 1 (frame_1.html)
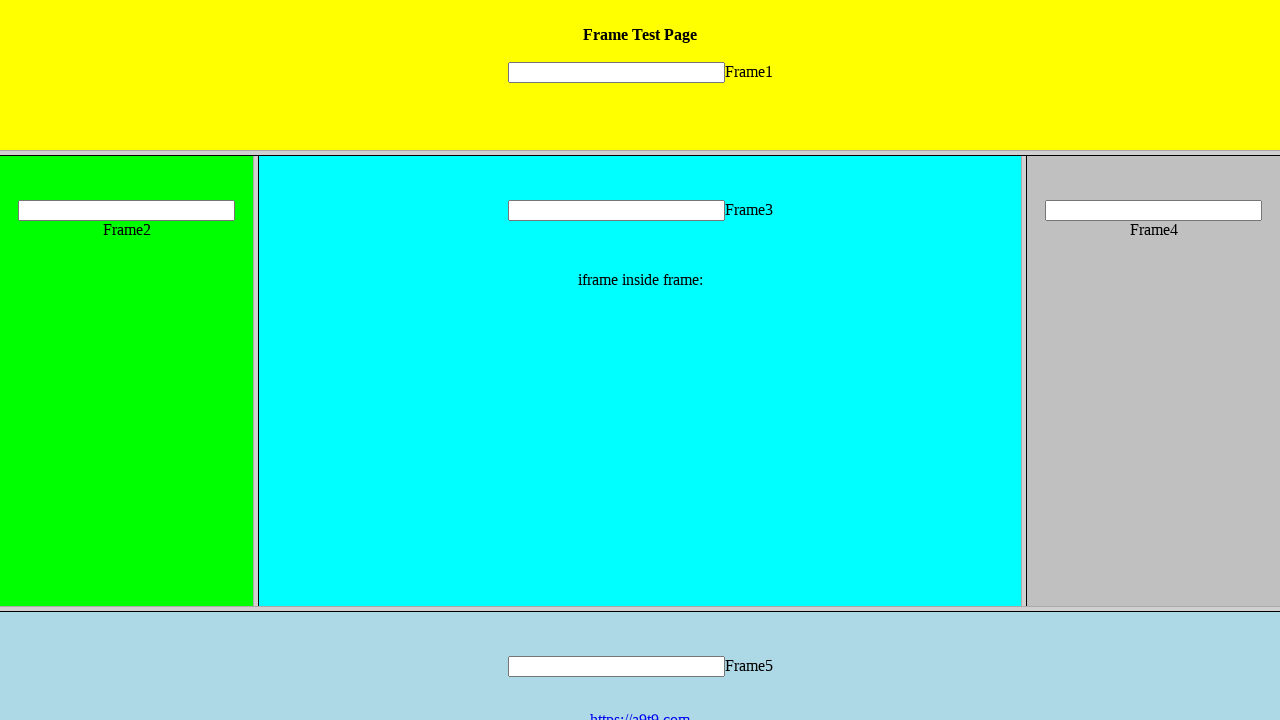

Filled first text input in frame 1 with 'sai' on frame[src='frame_1.html'] >> internal:control=enter-frame >> input[name='mytext1
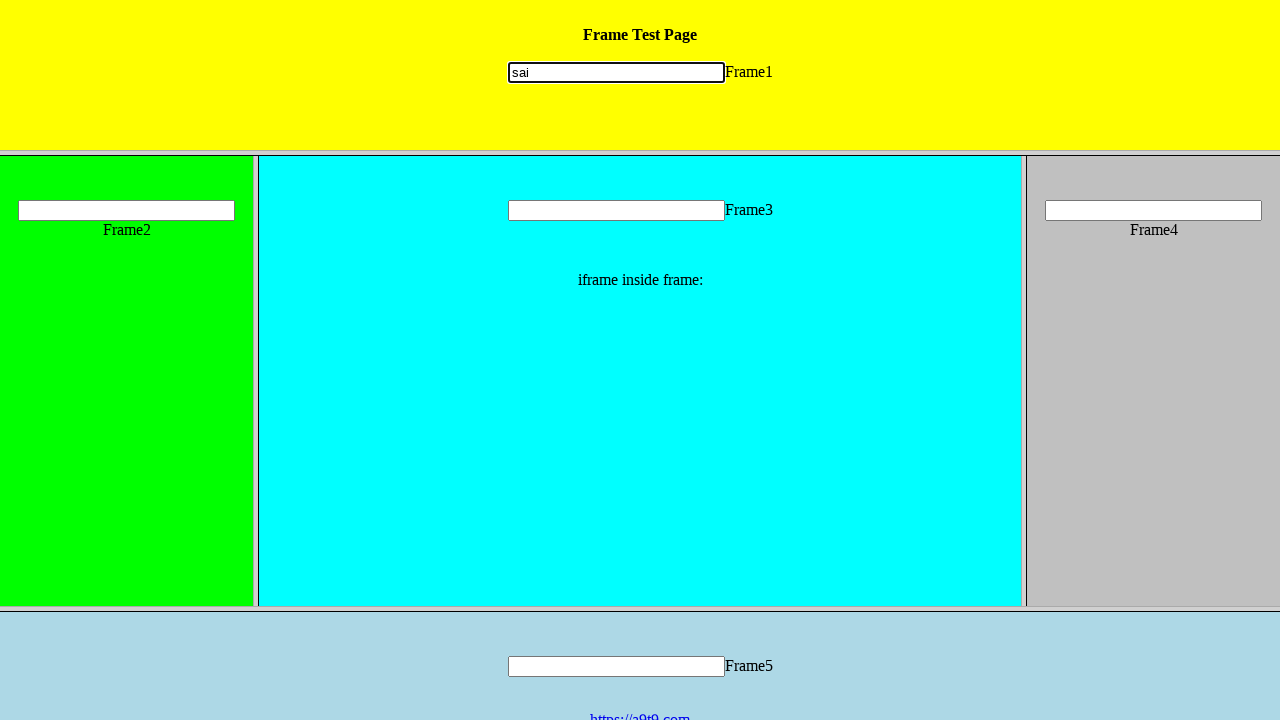

Located frame 2 (frame_2.html)
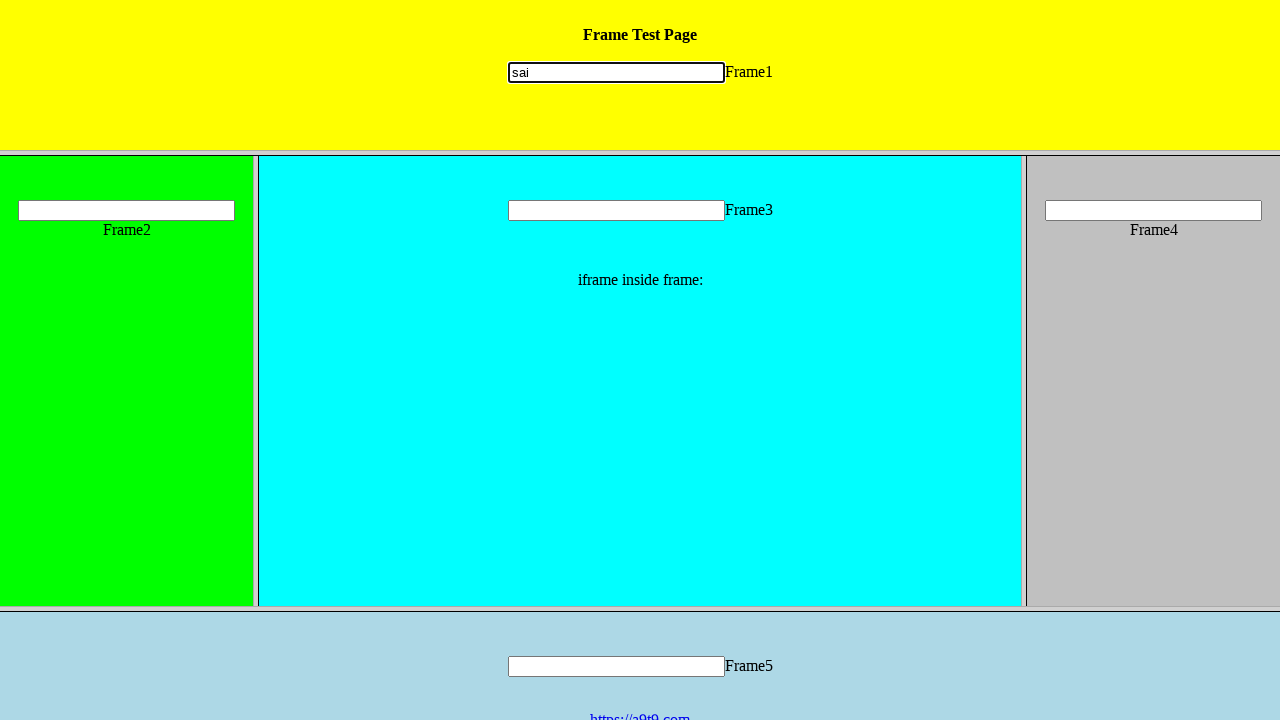

Filled second text input in frame 2 with 'ram' on frame[src='frame_2.html'] >> internal:control=enter-frame >> input[name='mytext2
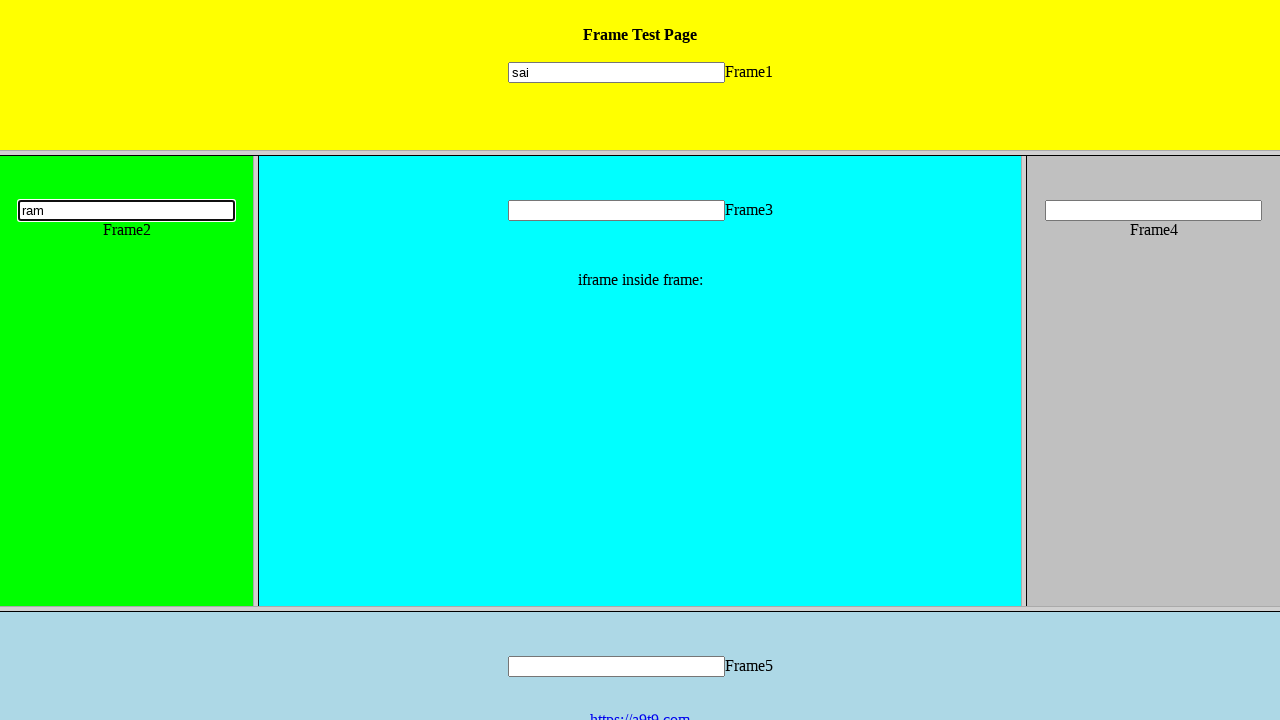

Updated first text input in frame 1 with 'sairam dodda' on frame[src='frame_1.html'] >> internal:control=enter-frame >> input[name='mytext1
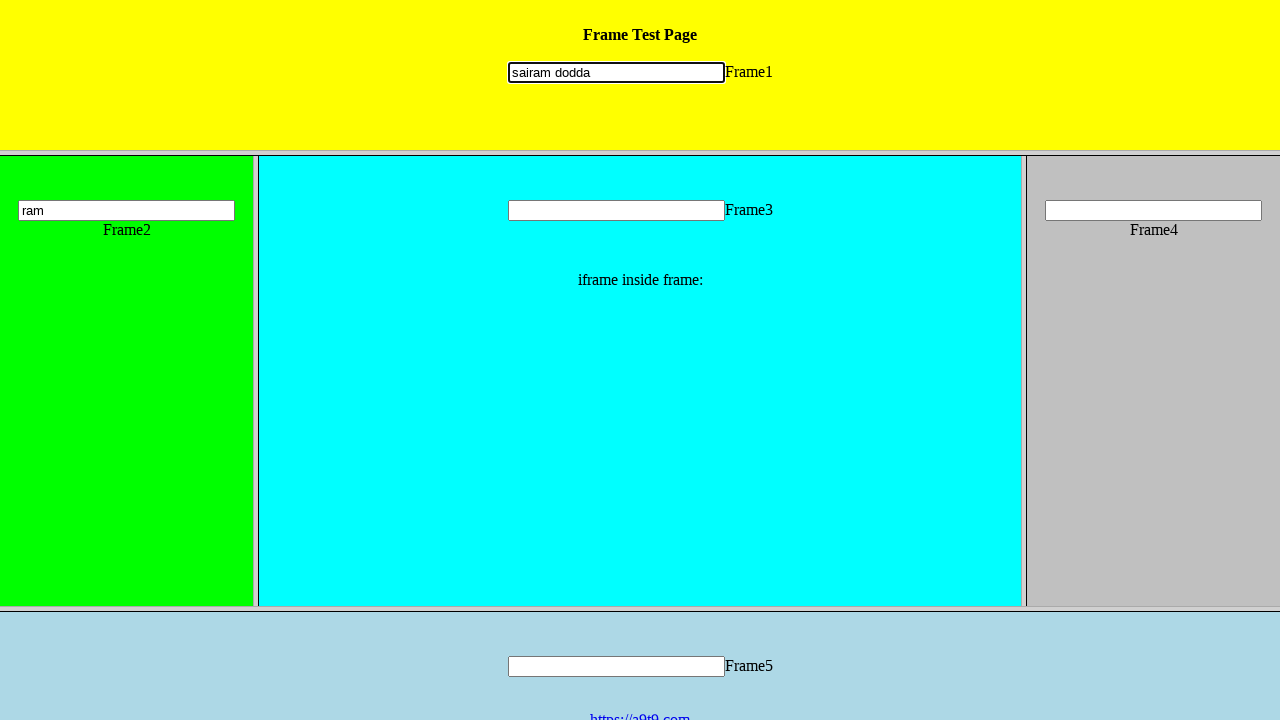

Located frame 3 (frame_3.html)
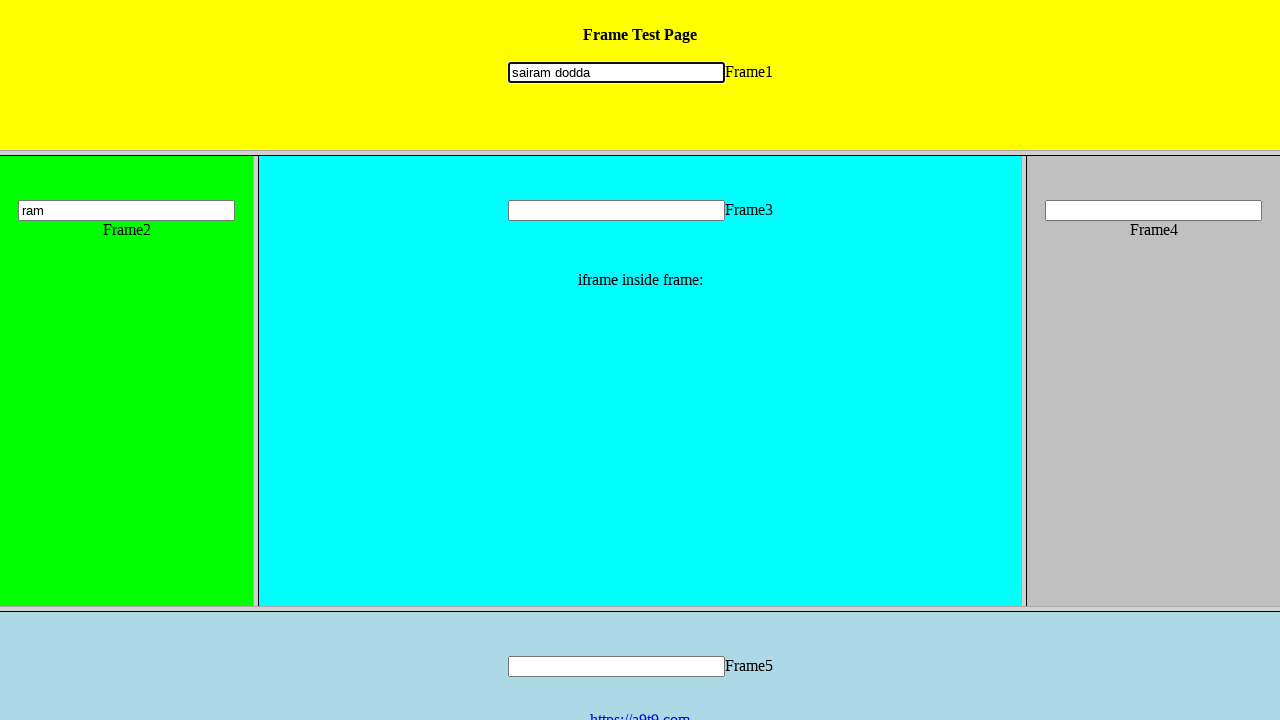

Filled third text input in frame 3 with 'dodda' on frame[src='frame_3.html'] >> internal:control=enter-frame >> input[name='mytext3
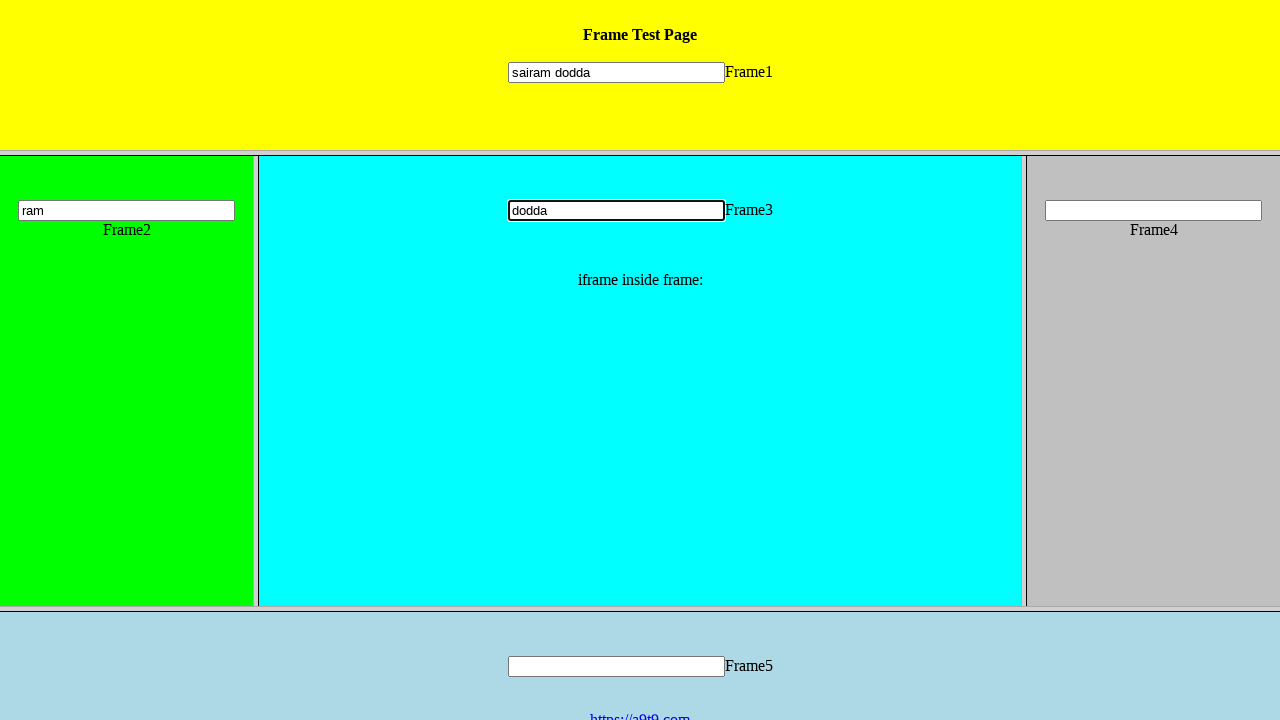

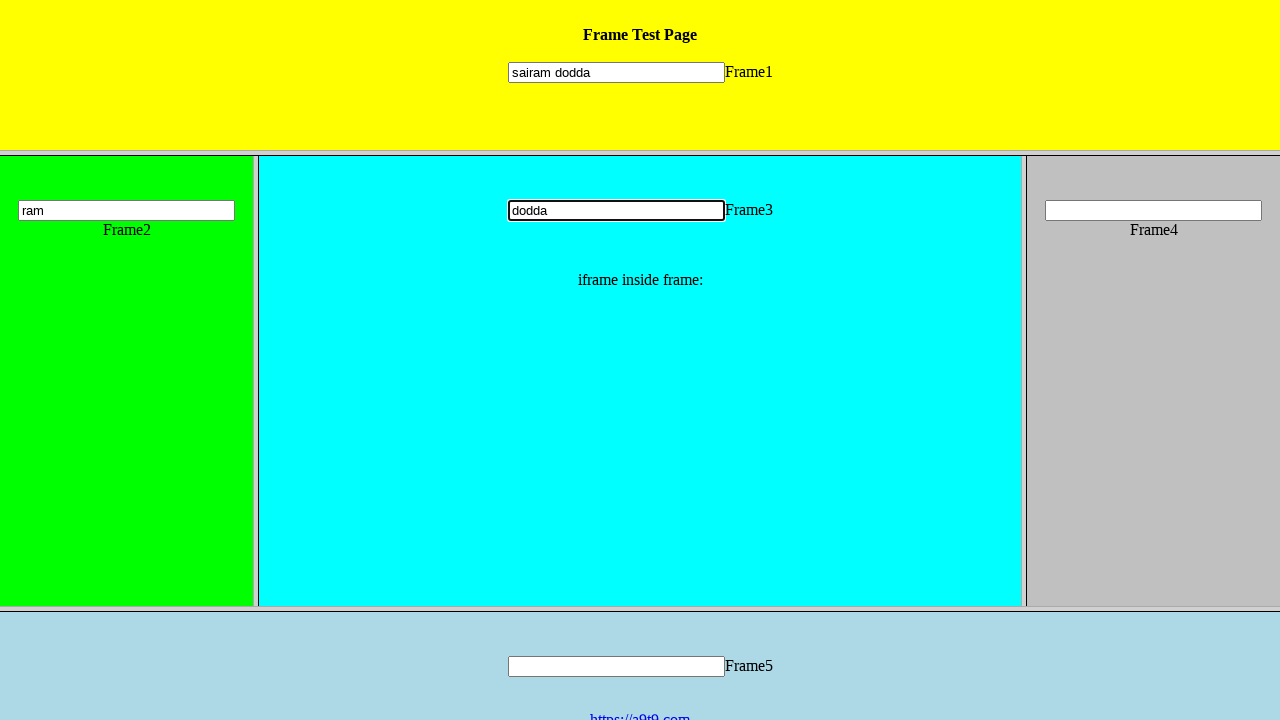